Fills out the DemoQA practice registration form with personal information including name, email, gender, mobile number, hobbies, and address, then submits the form.

Starting URL: https://demoqa.com/automation-practice-form

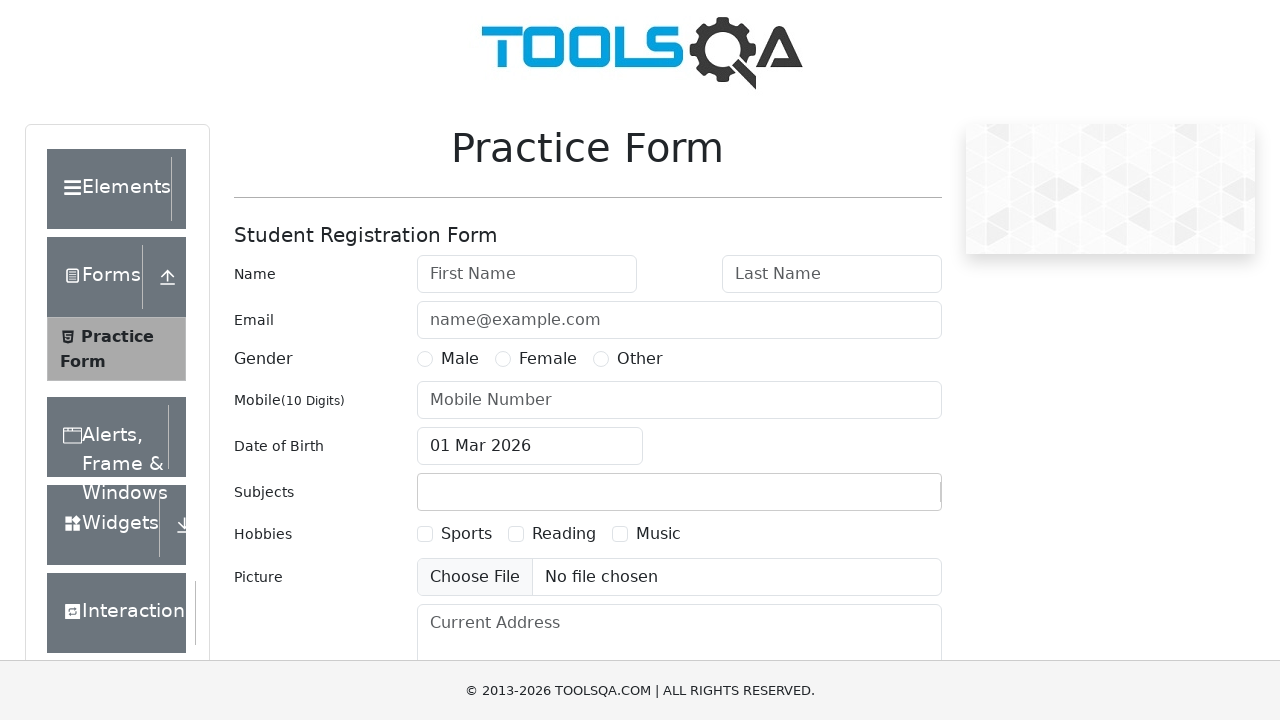

Filled first name field with 'Michael' on #firstName
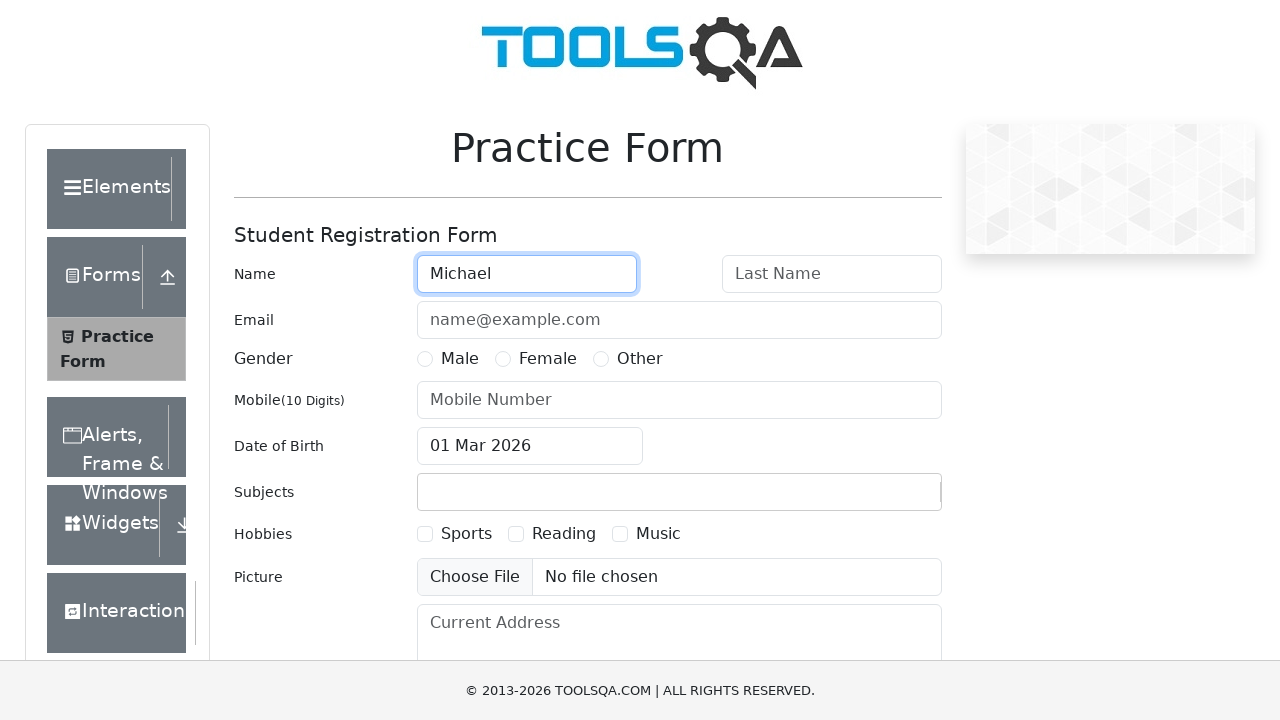

Filled last name field with 'Johnson' on #lastName
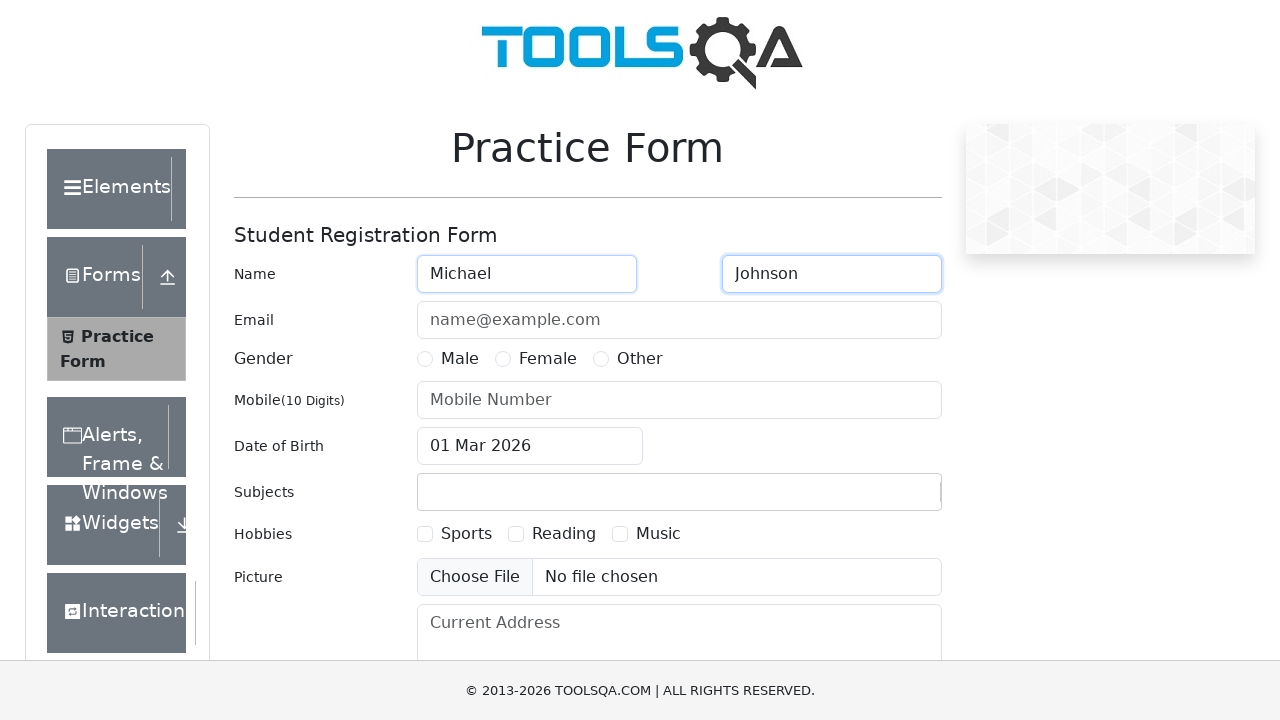

Filled email field with 'michael.johnson@testmail.com' on #userEmail
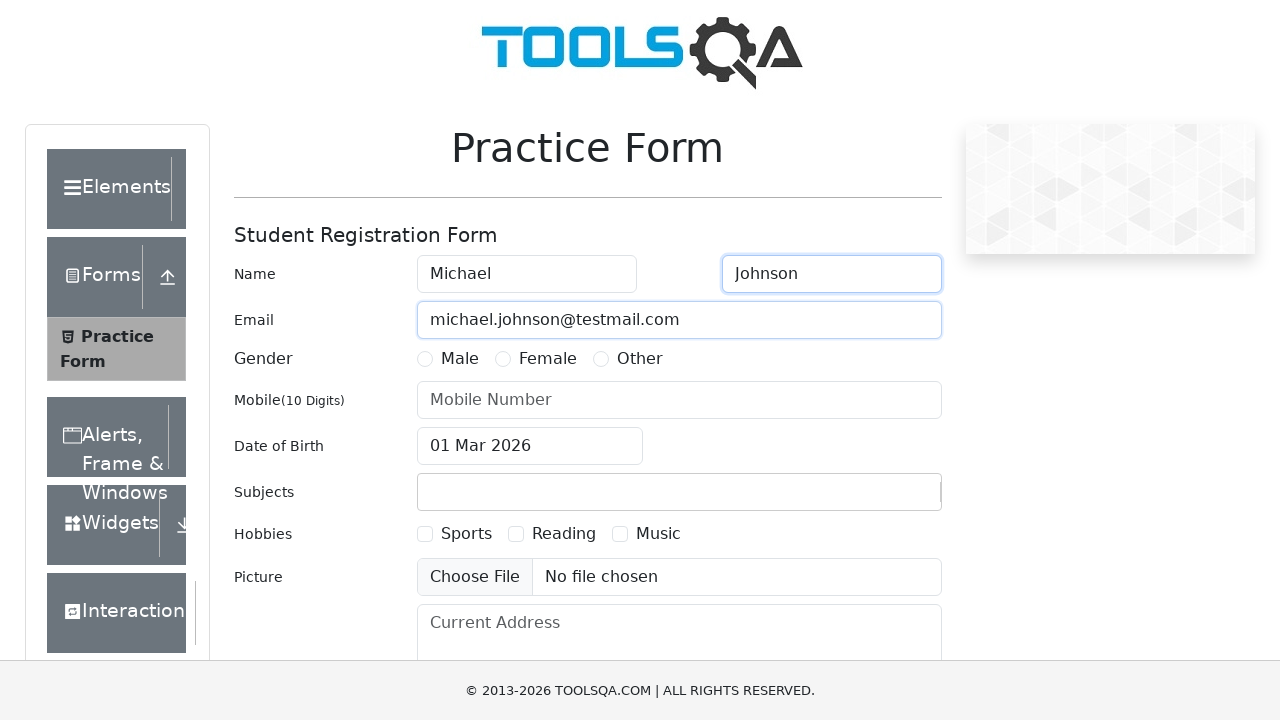

Selected Male gender option at (460, 359) on label[for='gender-radio-1']
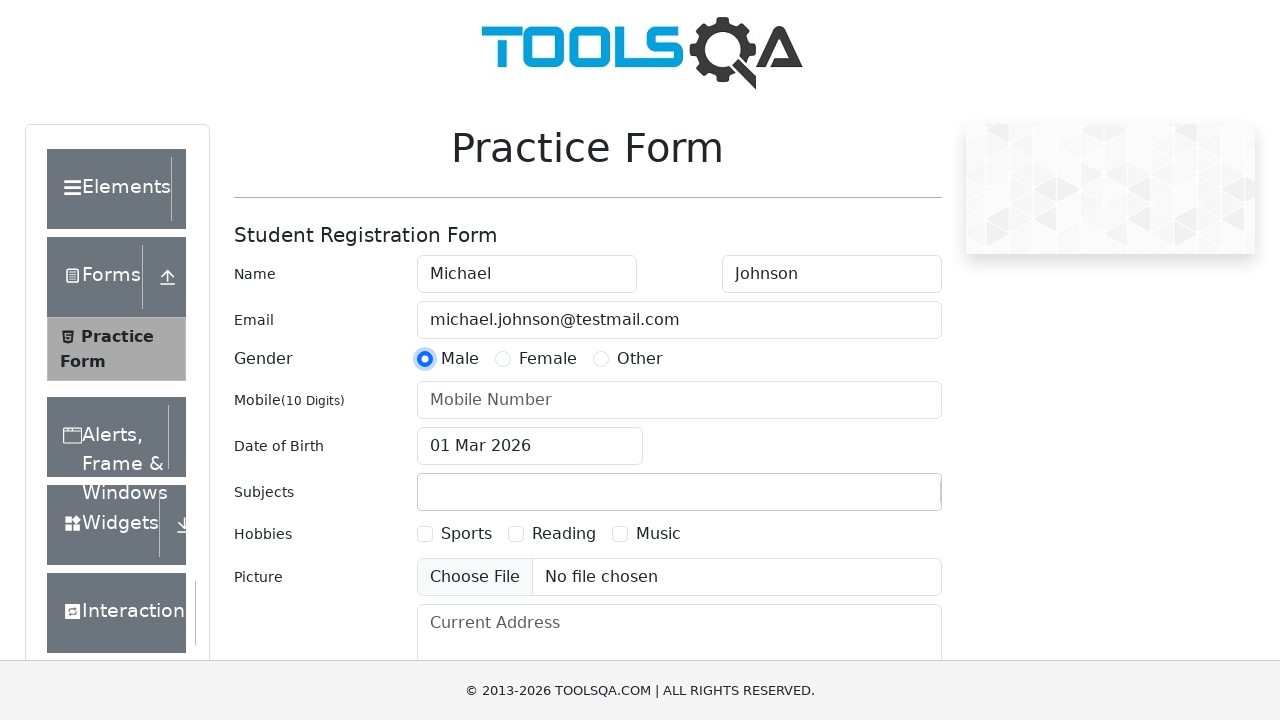

Filled mobile number with '9876543210' on #userNumber
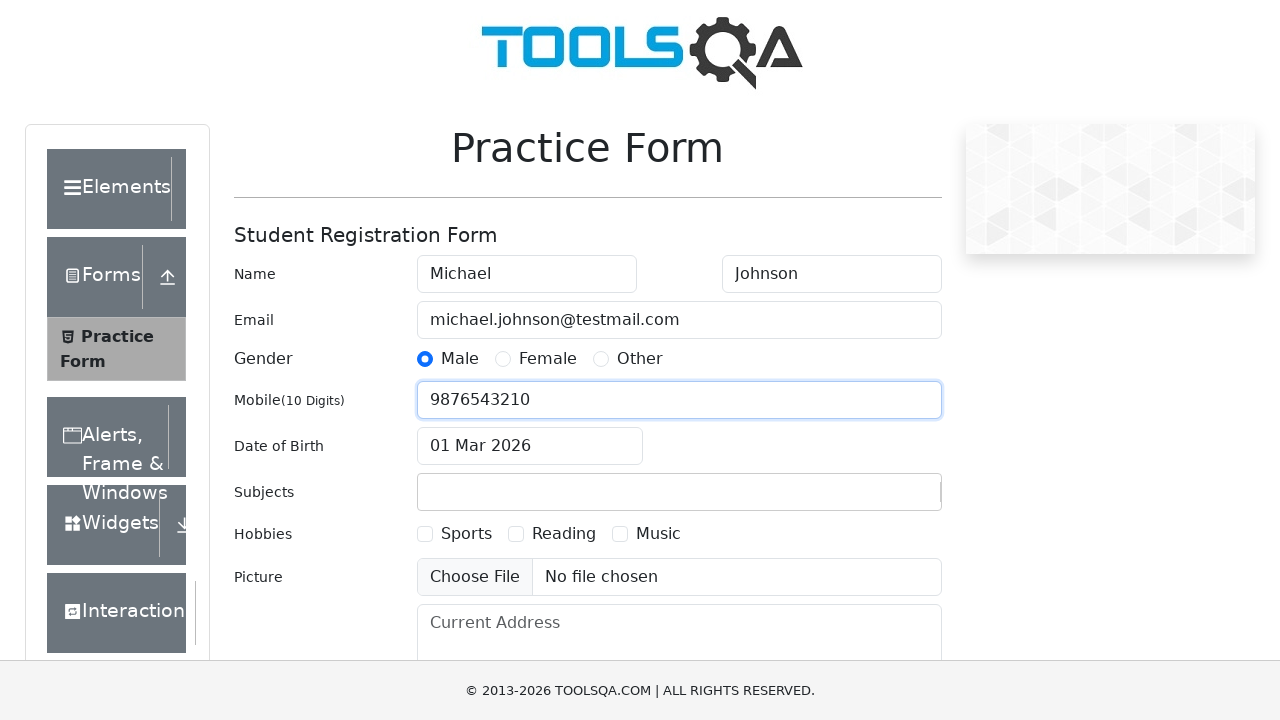

Selected Sports hobby checkbox at (466, 534) on label[for='hobbies-checkbox-1']
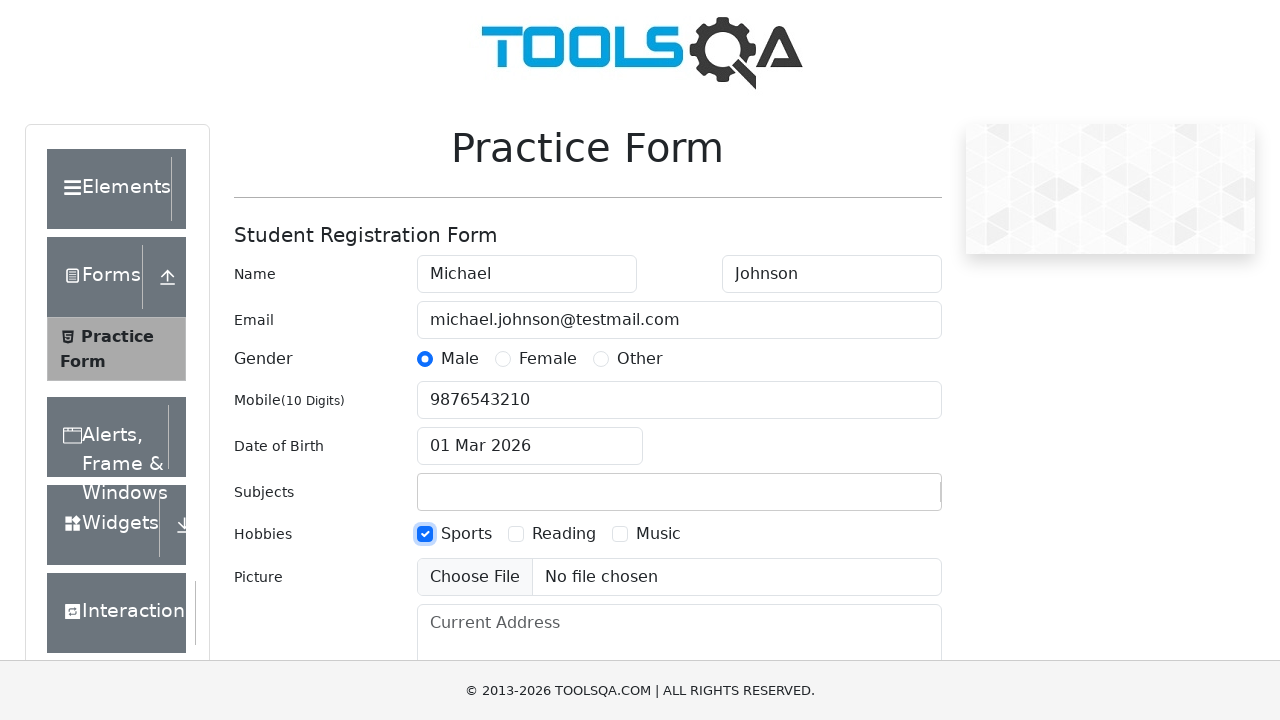

Filled current address field with '456 Oak Avenue, Springfield, IL 62701' on #currentAddress
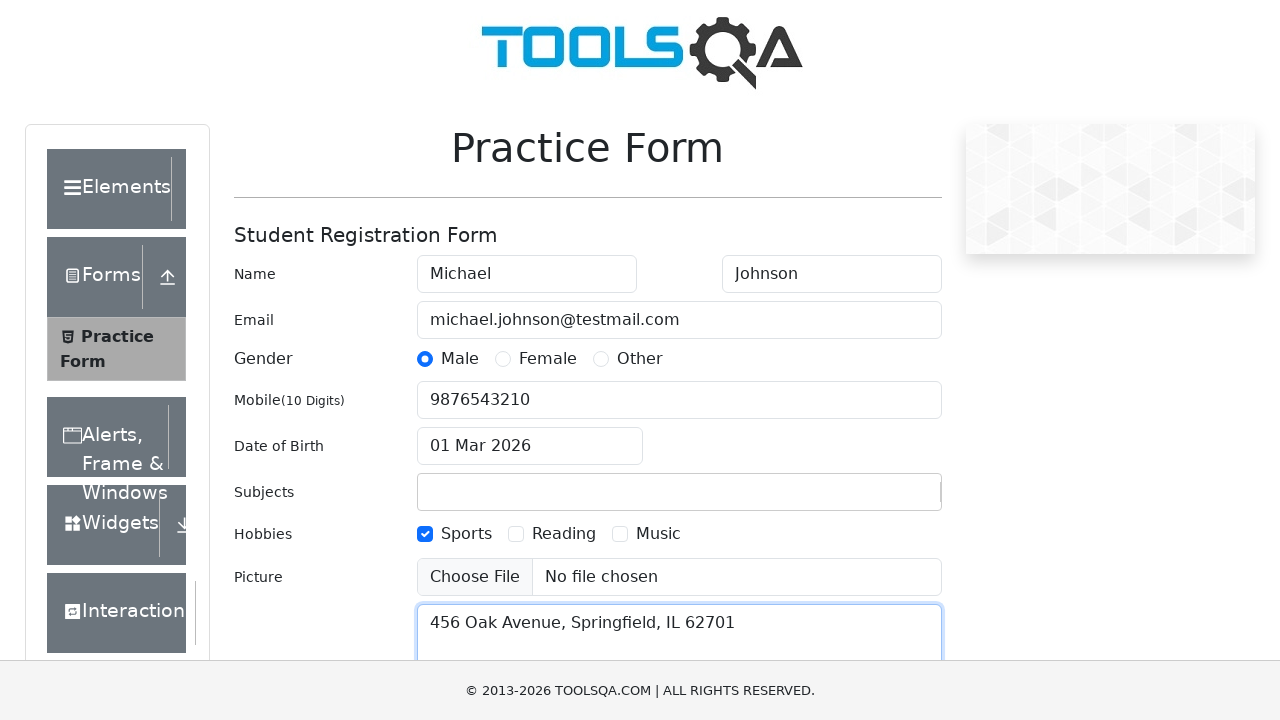

Clicked submit button to submit the registration form at (885, 499) on #submit
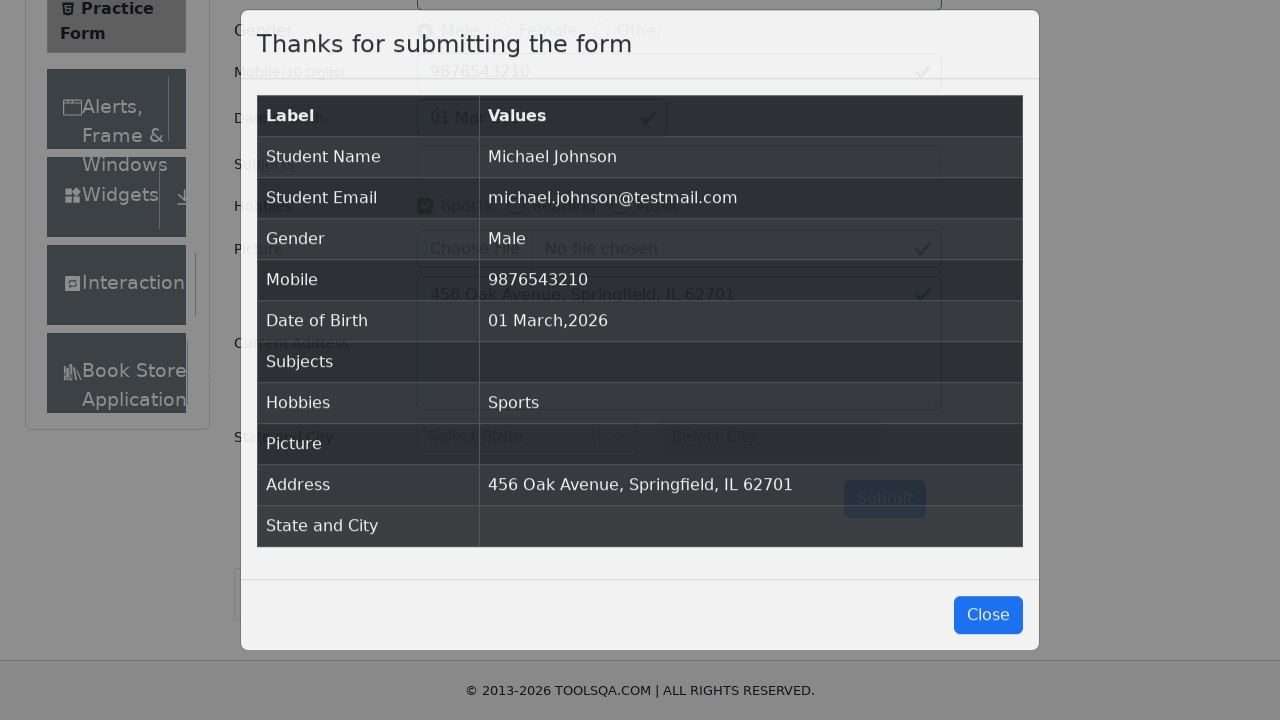

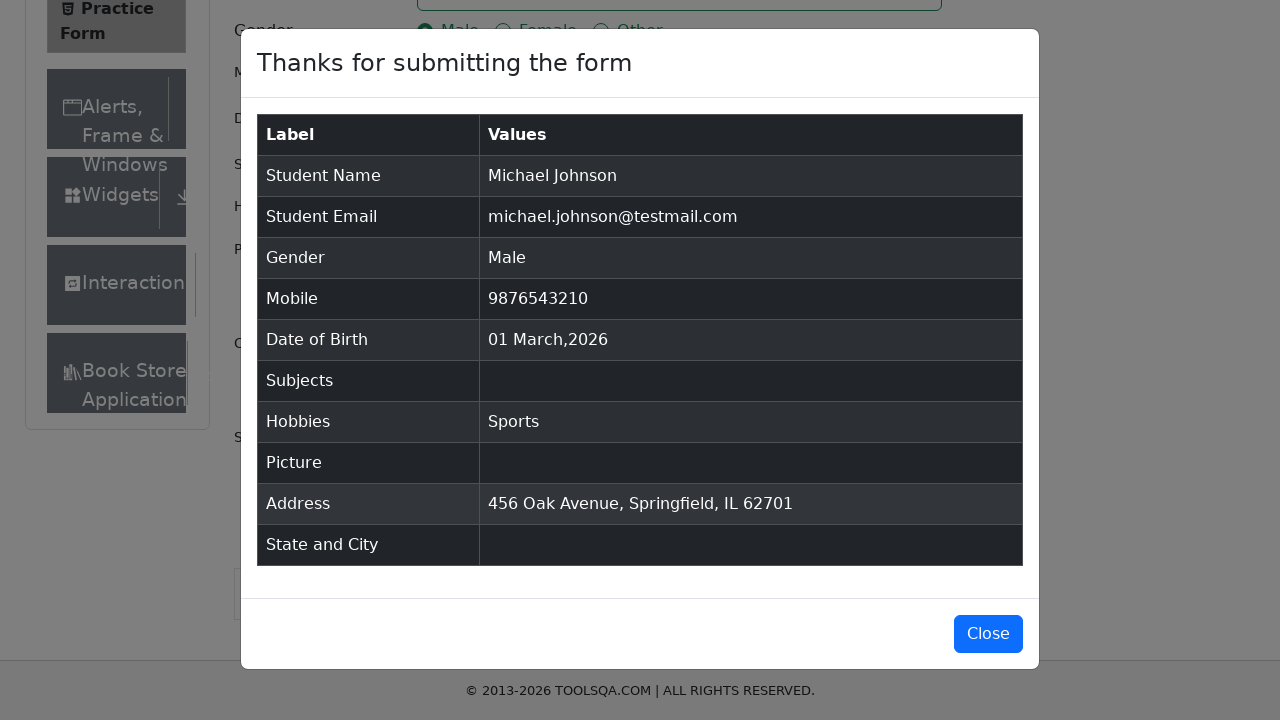